Tests that todo data persists after page reload

Starting URL: https://demo.playwright.dev/todomvc

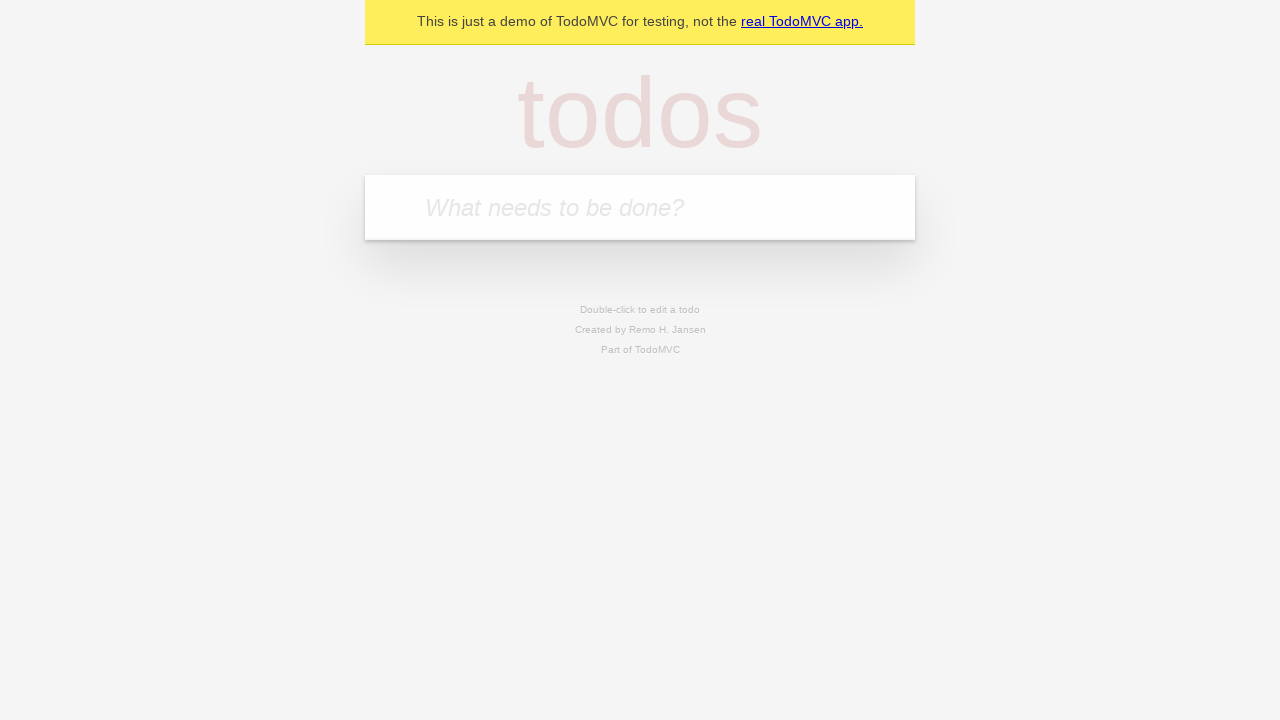

Filled todo input with 'buy some meat' on internal:attr=[placeholder="What needs to be done?"i]
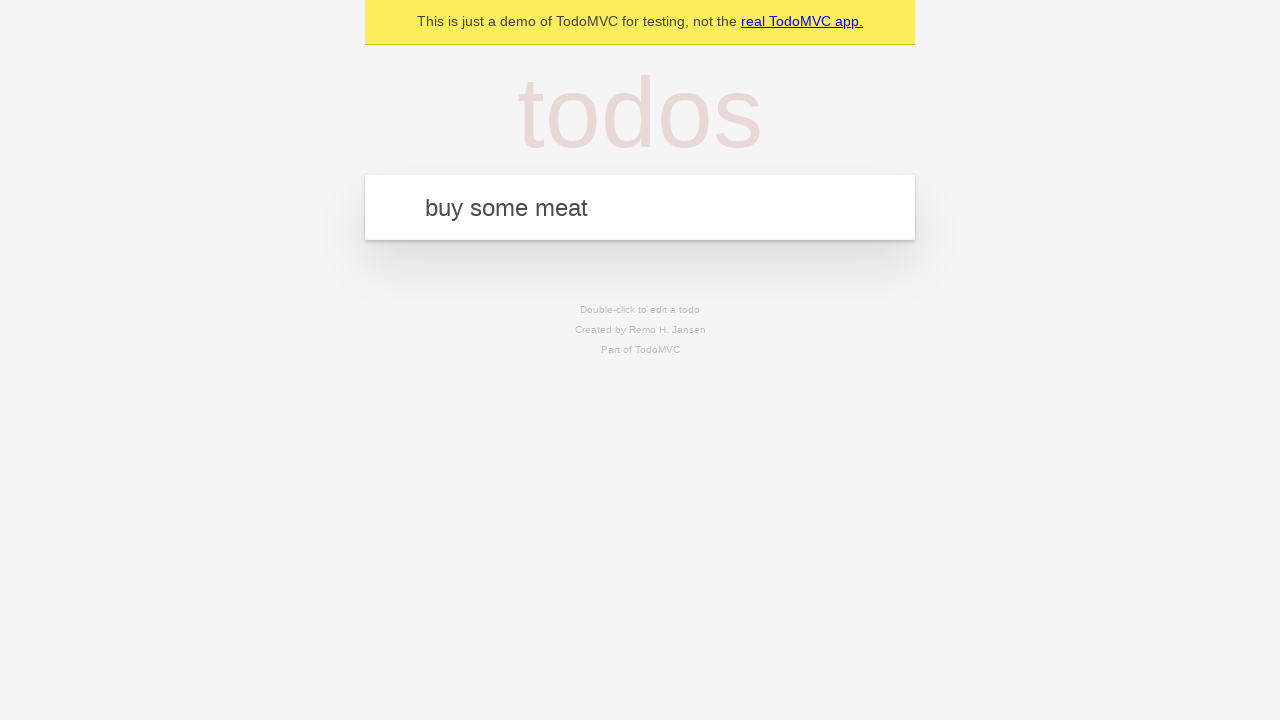

Pressed Enter to create first todo on internal:attr=[placeholder="What needs to be done?"i]
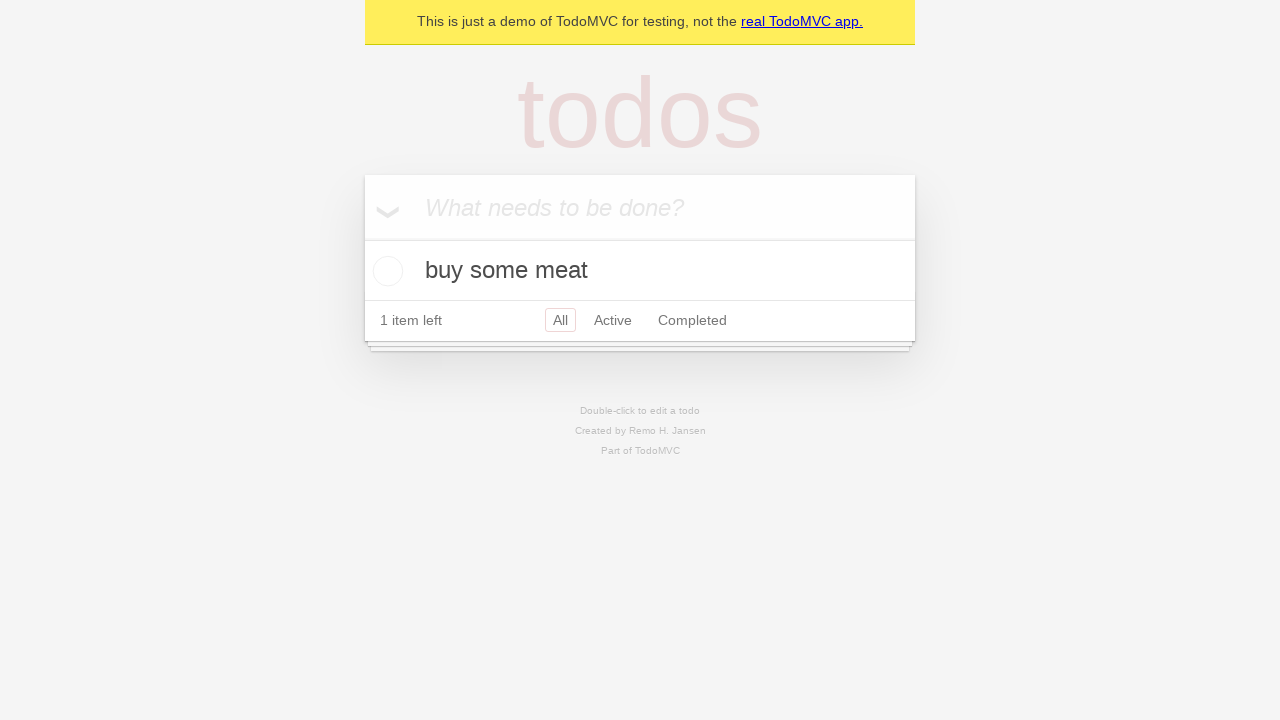

Filled todo input with 'feed the cat' on internal:attr=[placeholder="What needs to be done?"i]
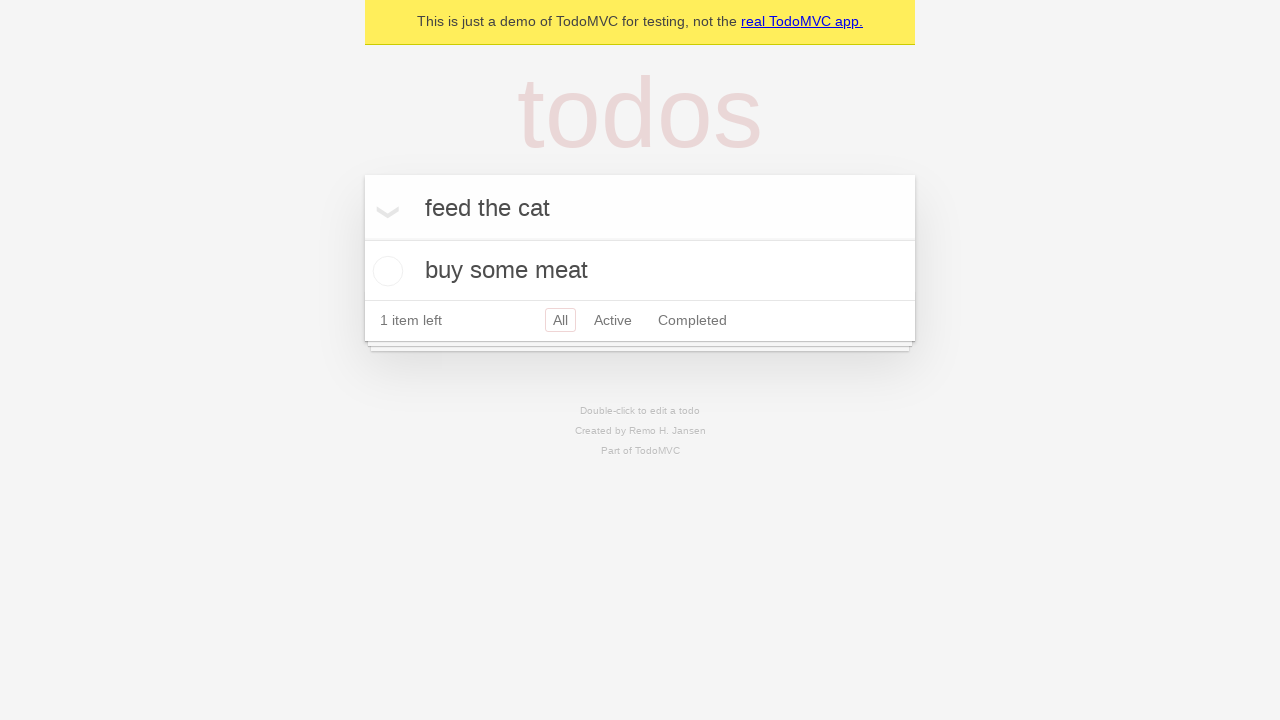

Pressed Enter to create second todo on internal:attr=[placeholder="What needs to be done?"i]
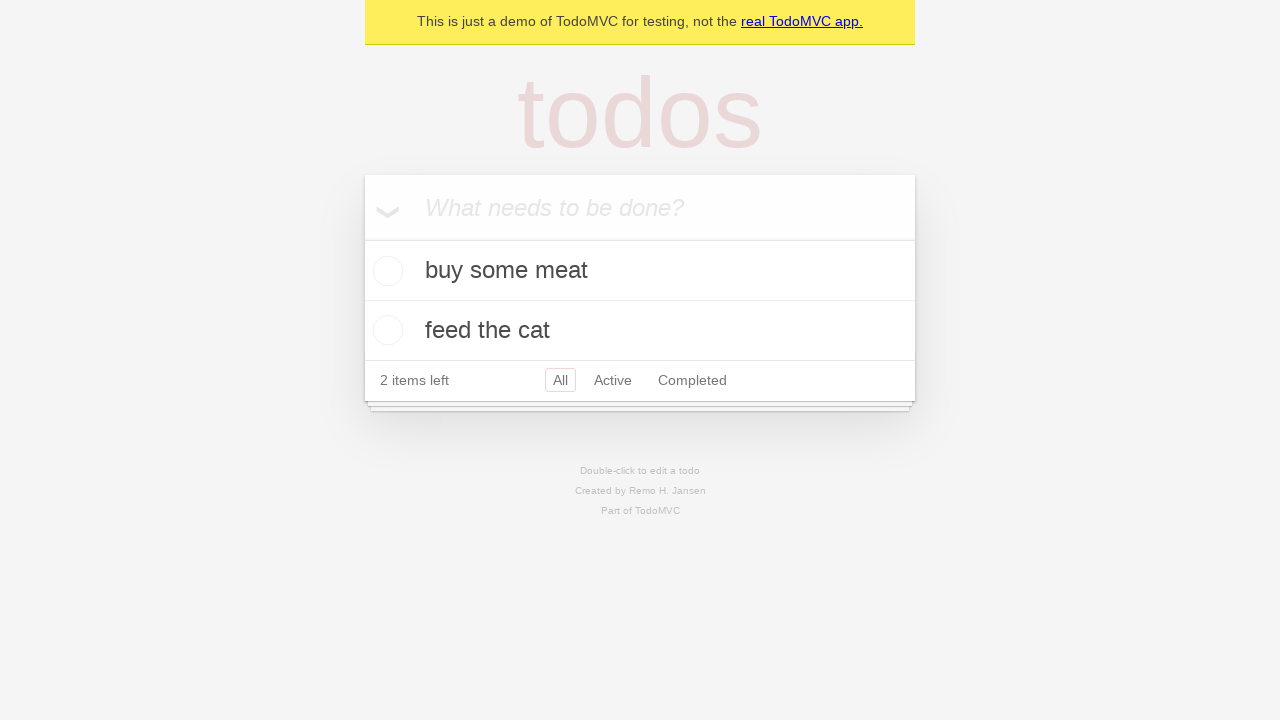

Checked the first todo item at (385, 271) on [data-testid='todo-item'] >> nth=0 >> internal:role=checkbox
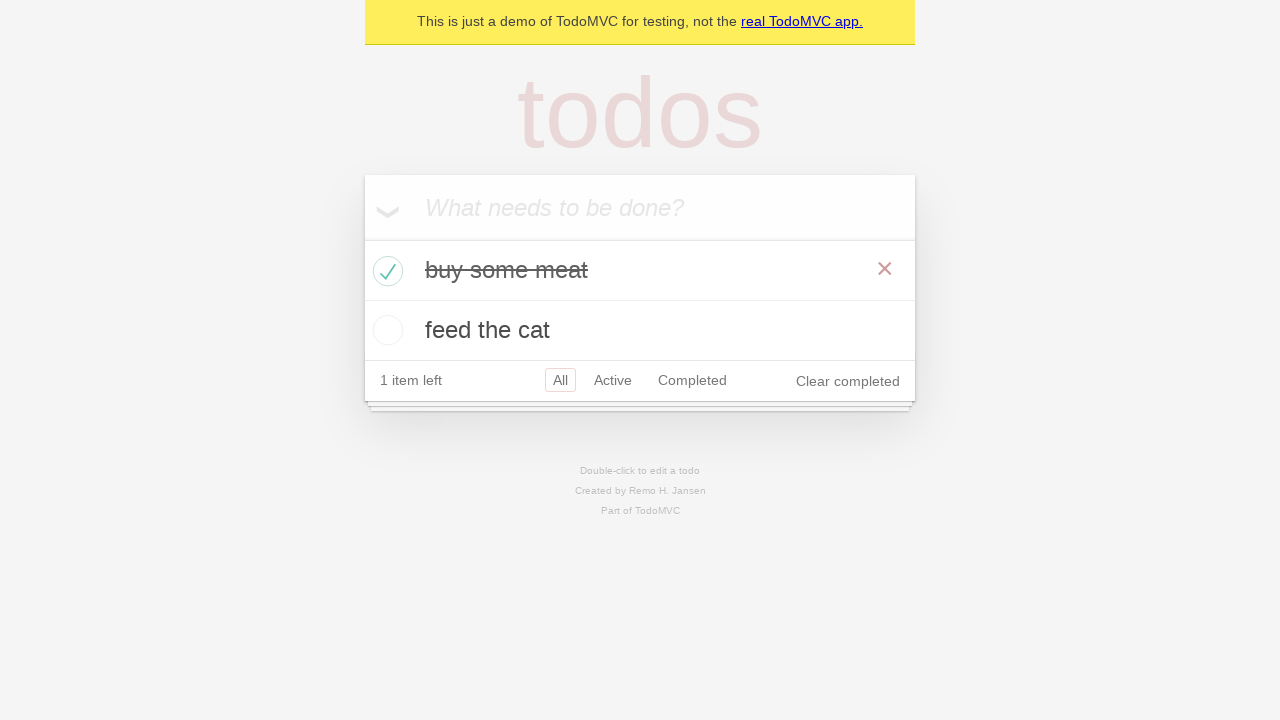

Reloaded the page
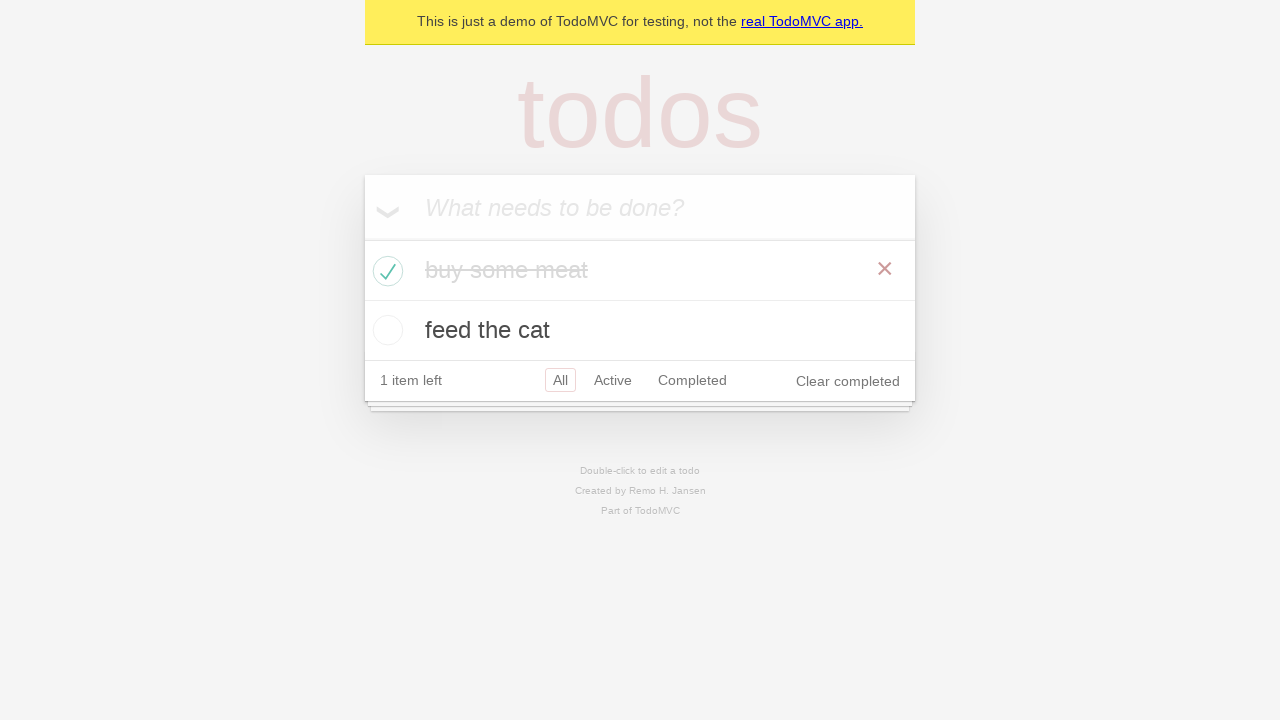

Waited for second todo item to load after page reload
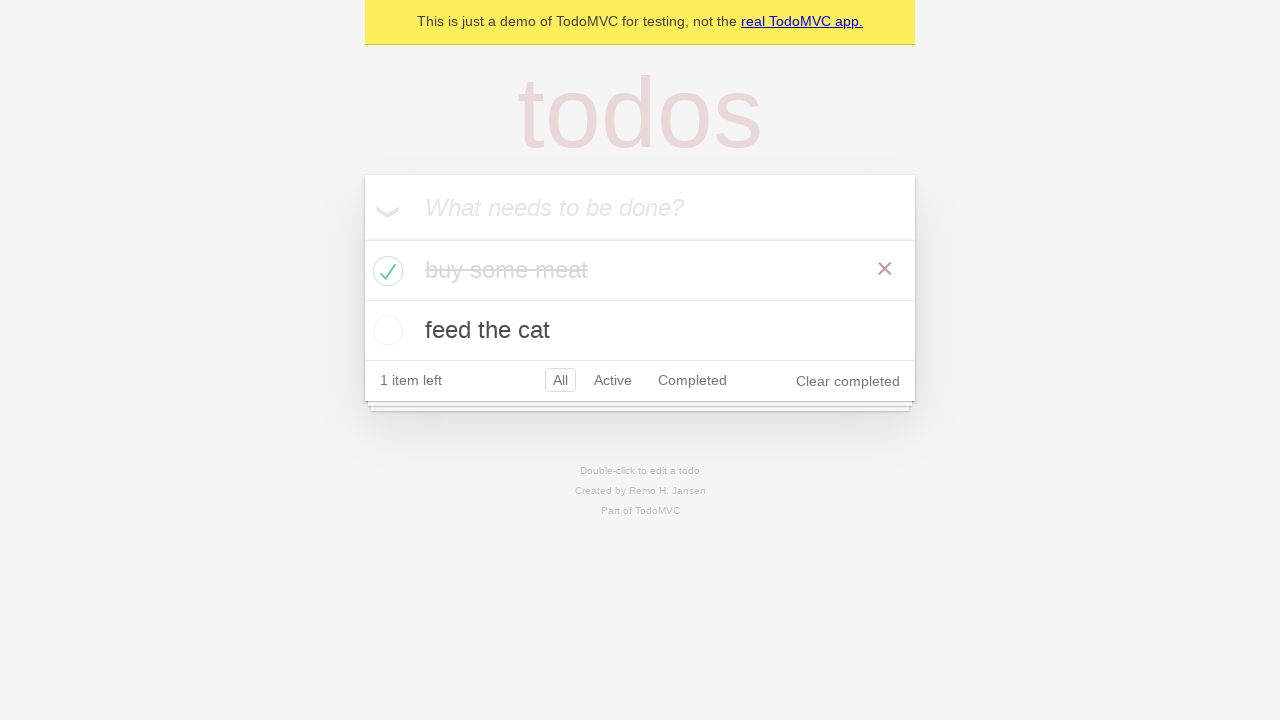

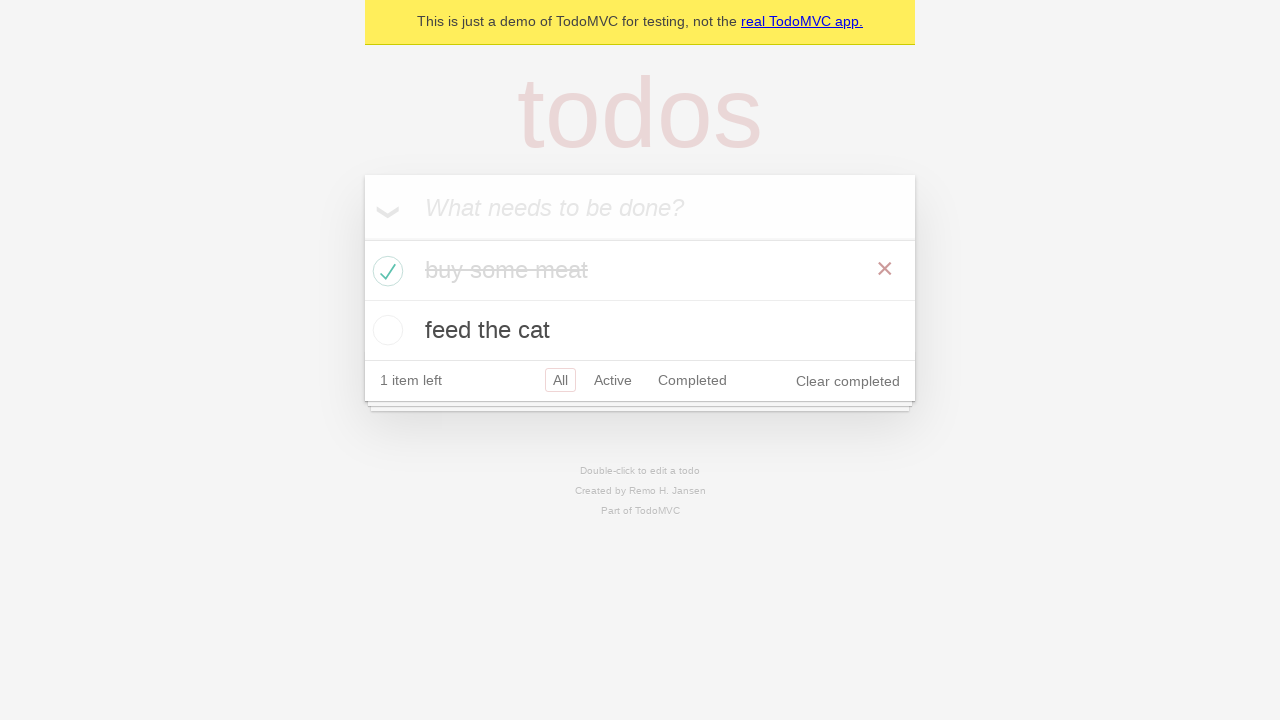